Tests floating menu behavior by scrolling the page and verifying that the navigation bar remains in a fixed position

Starting URL: https://the-internet.herokuapp.com/floating_menu

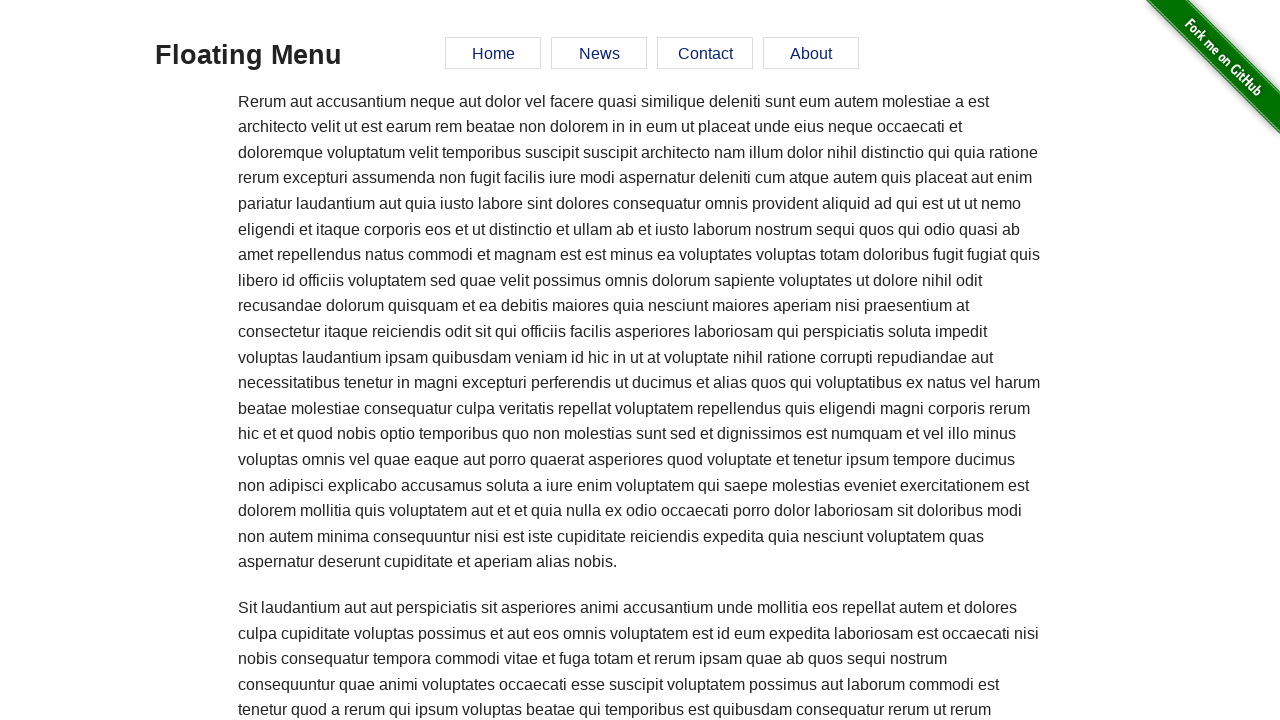

Located the floating menu navbar element with ID 'menu'
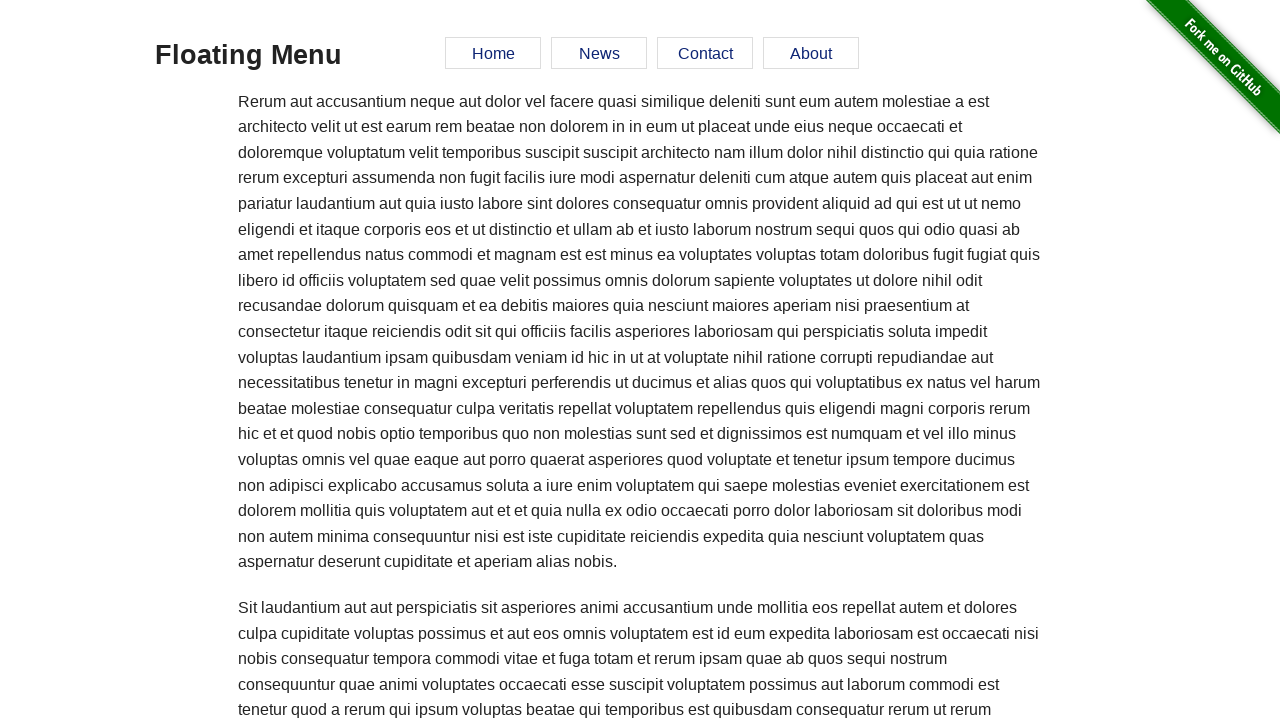

Captured navbar bounding box position before scrolling
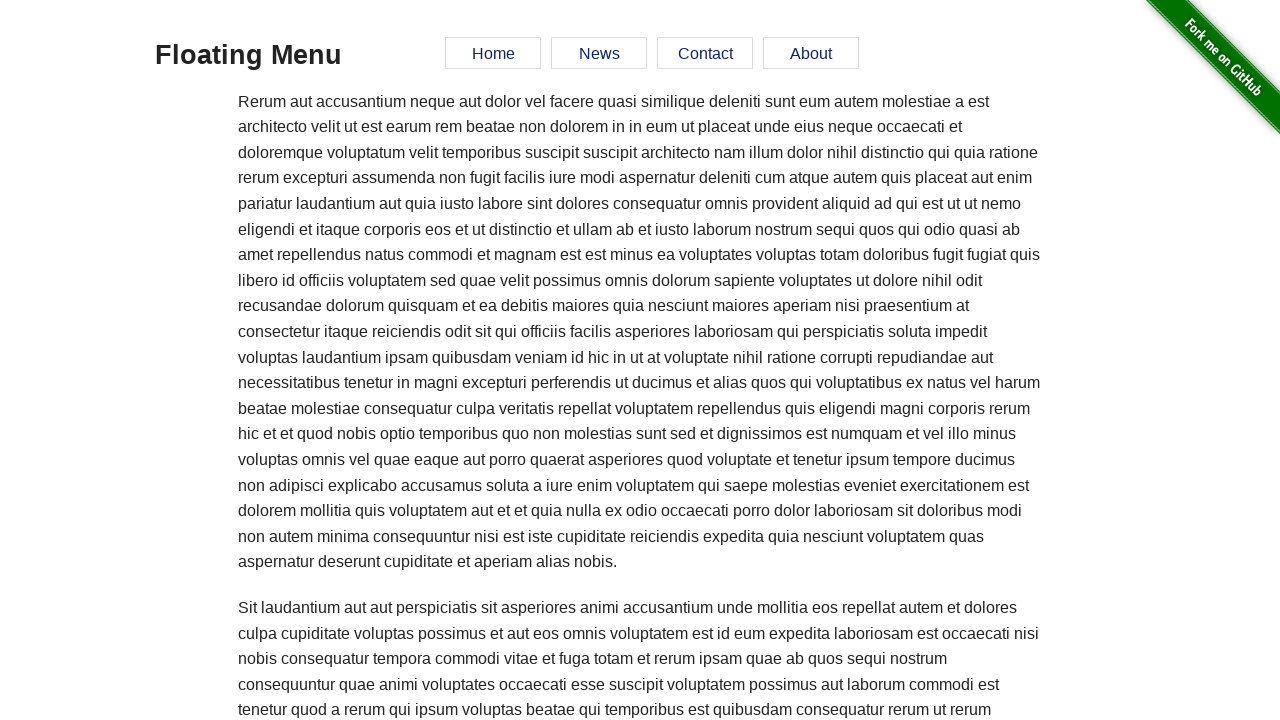

Scrolled page down by 300 pixels
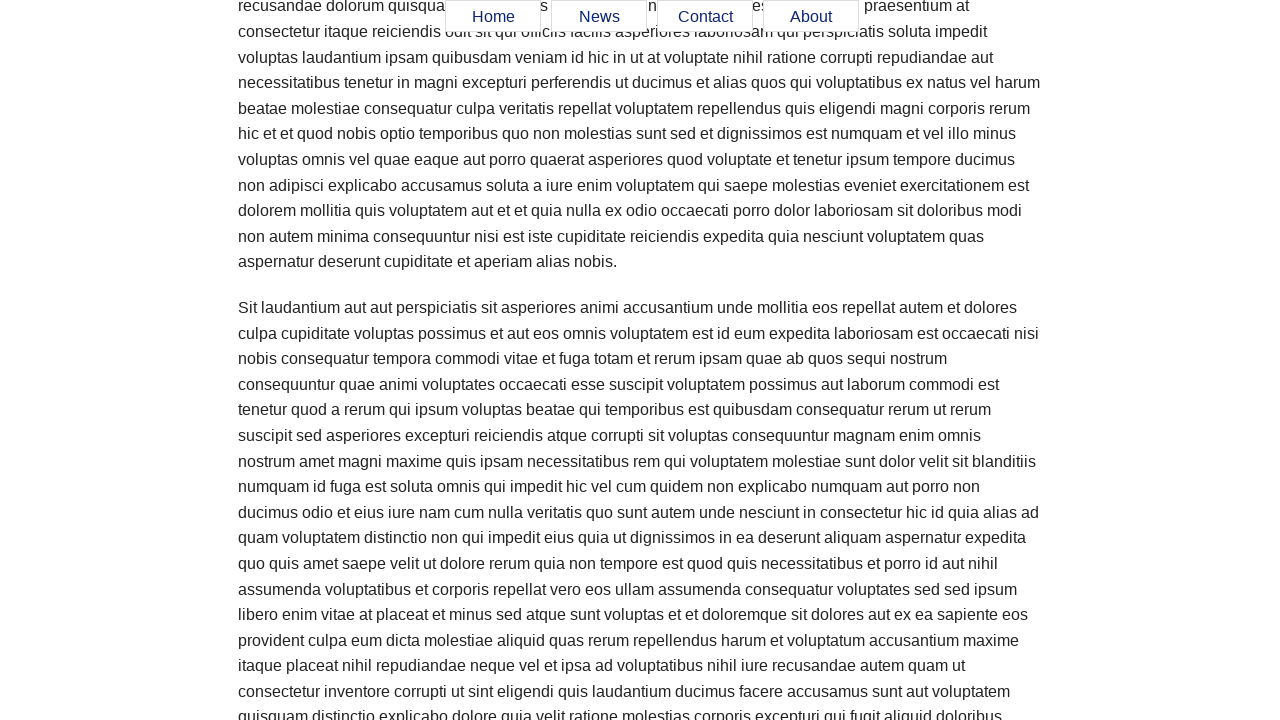

Waited 2 seconds for scroll animation to complete
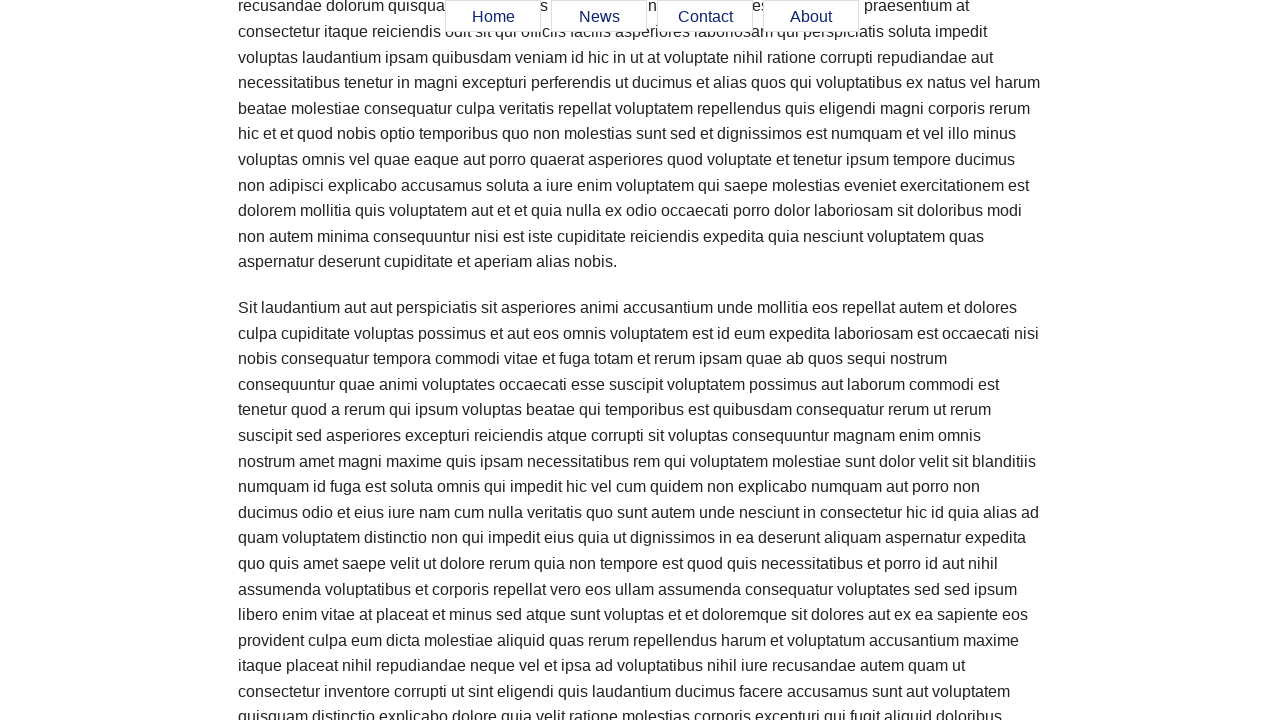

Captured navbar bounding box position after scrolling
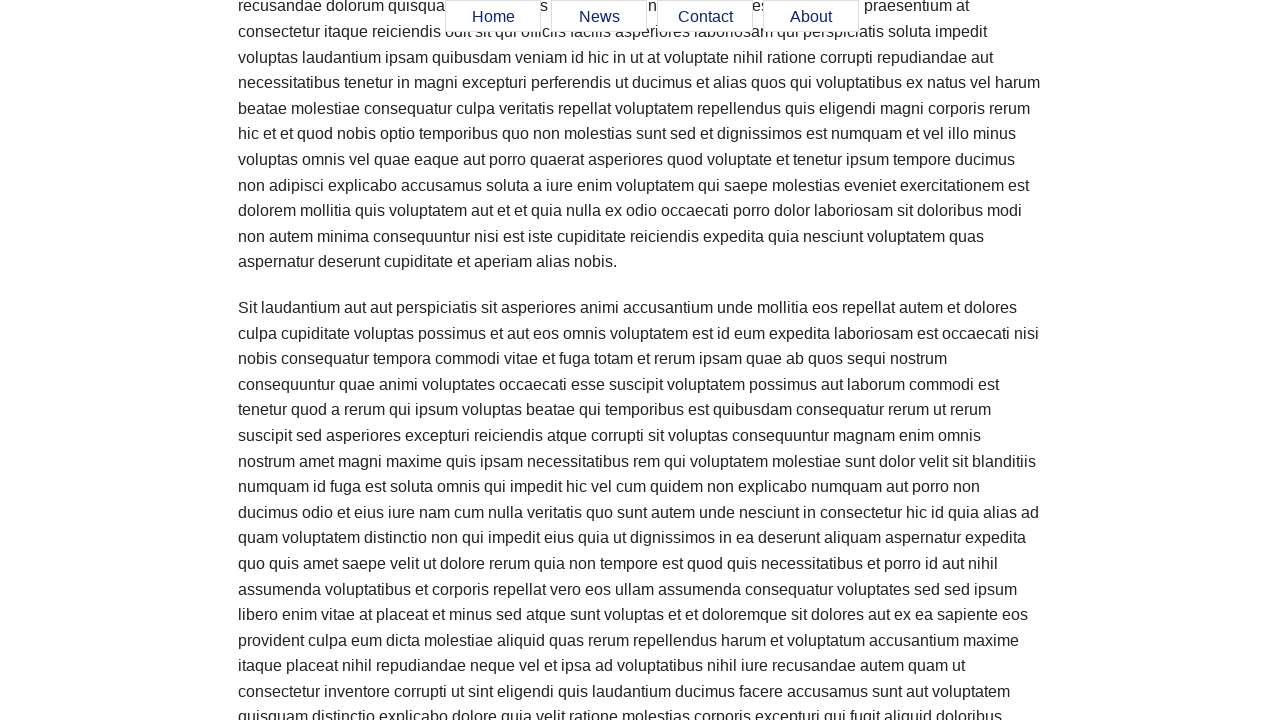

Verified navbar CSS position property is 'absolute' - checking if fixed position is maintained
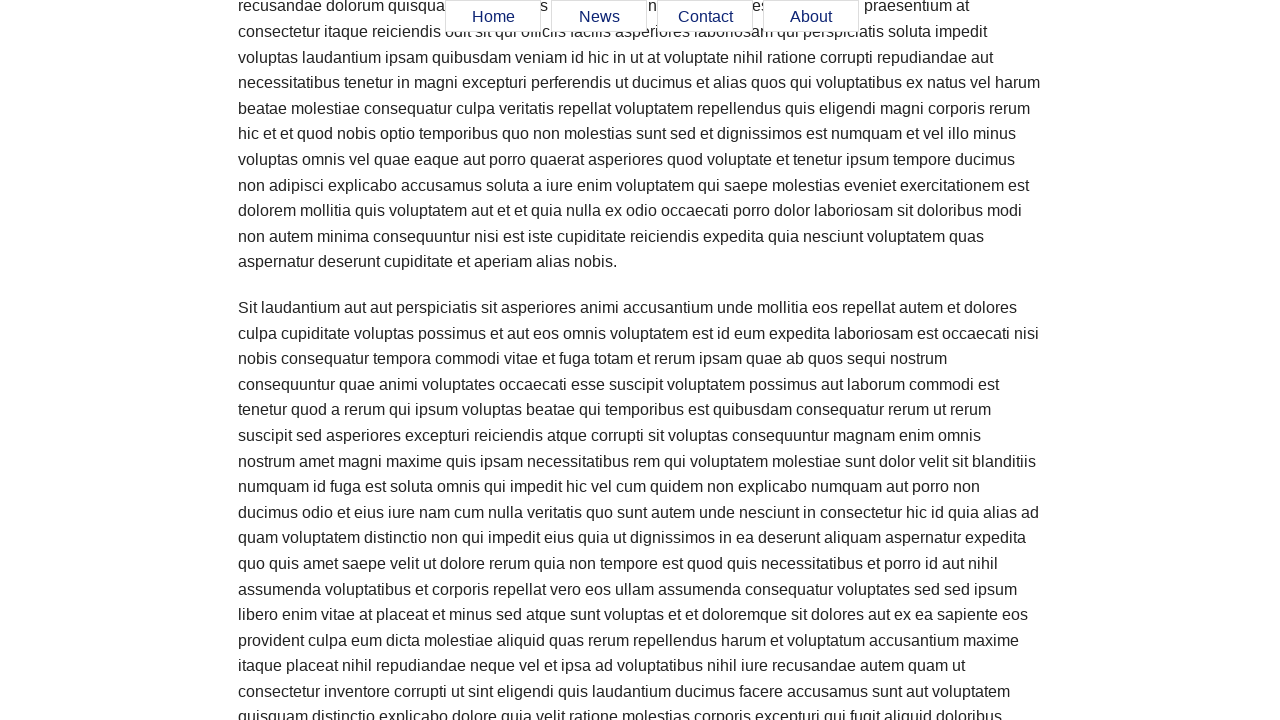

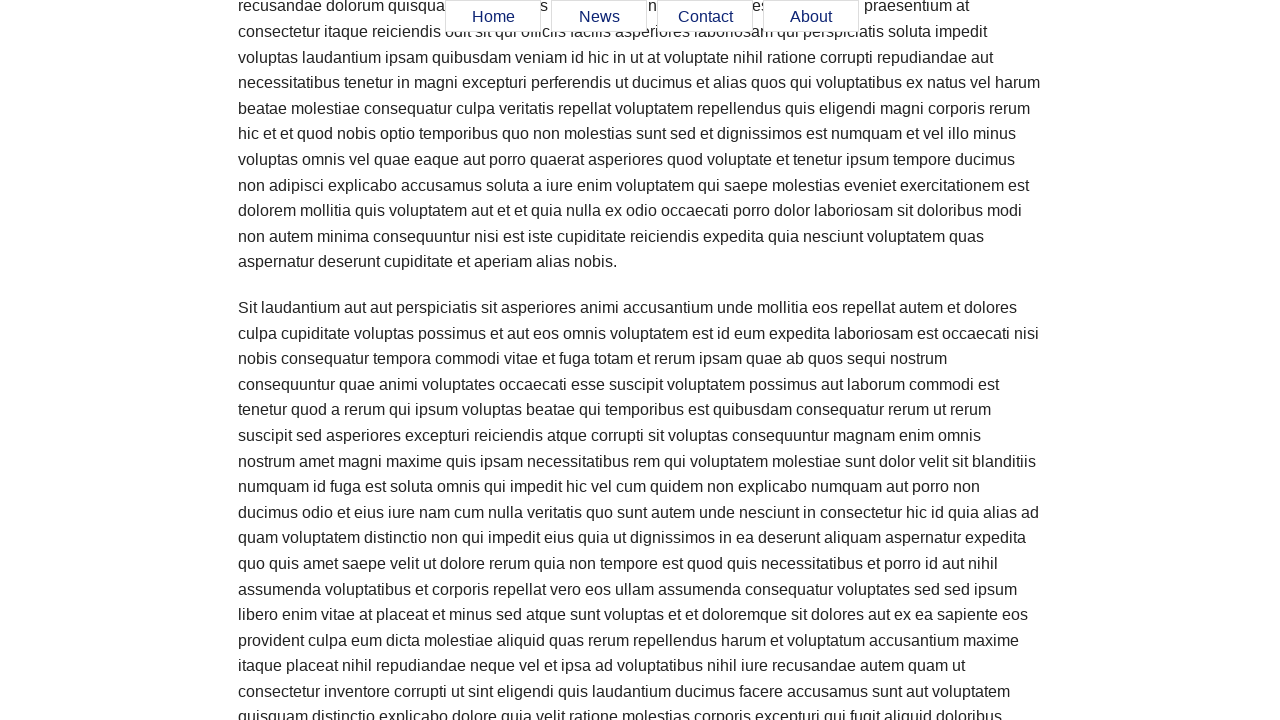